Fills out and submits the user registration form with personal information

Starting URL: https://parabank.parasoft.com/parabank/index.htm

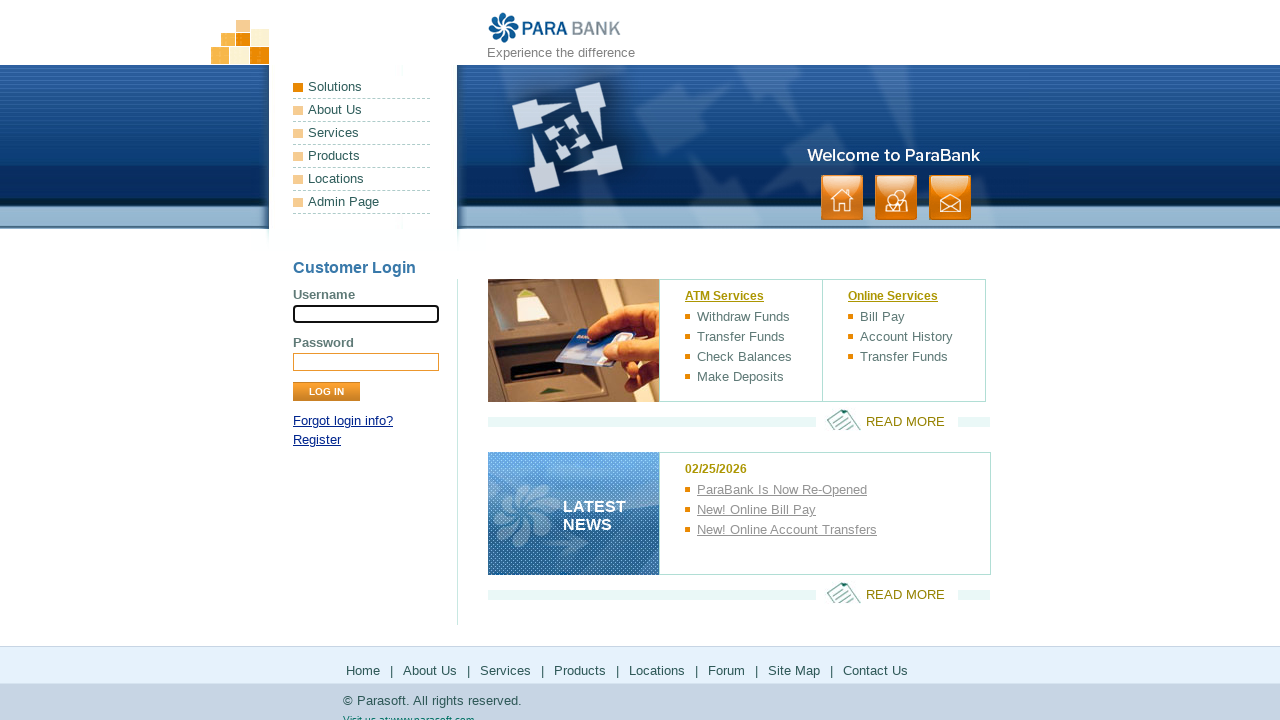

Clicked on Register link at (317, 440) on xpath=//*[@id="loginPanel"]/p[2]/a
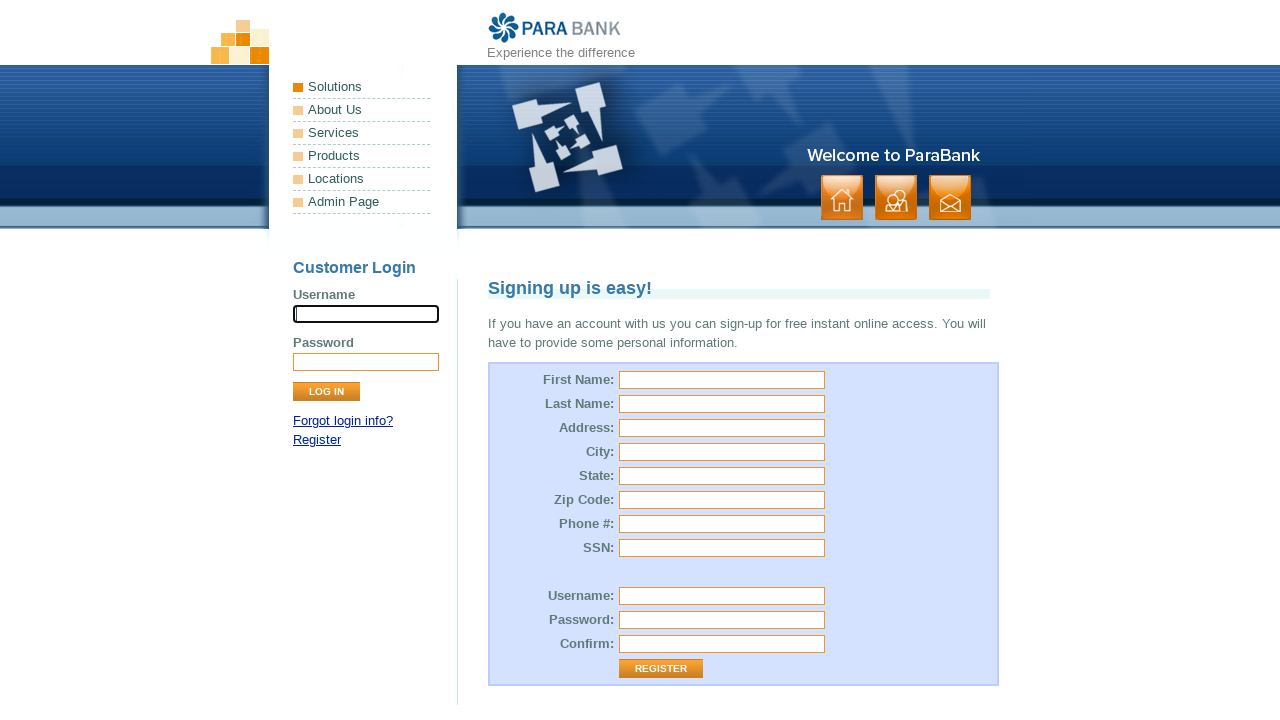

Filled first name field with 'Hitesh' on #customer\.firstName
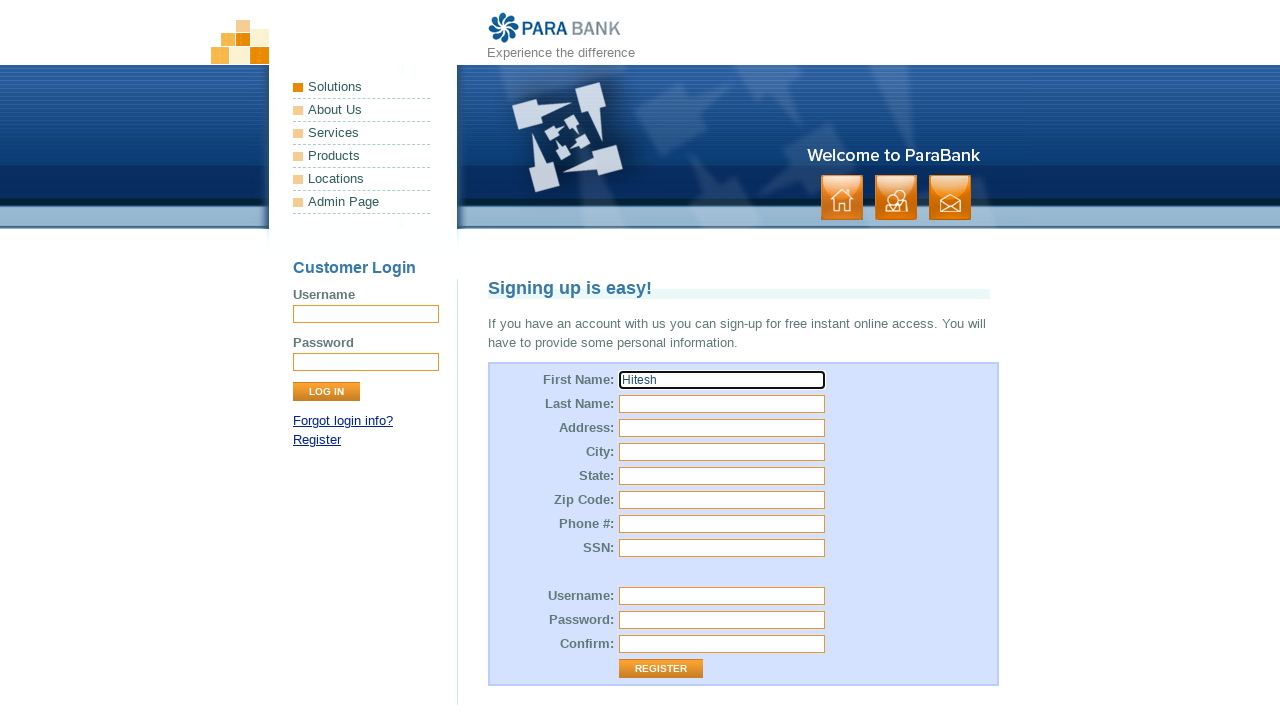

Filled last name field with 'Patel' on #customer\.lastName
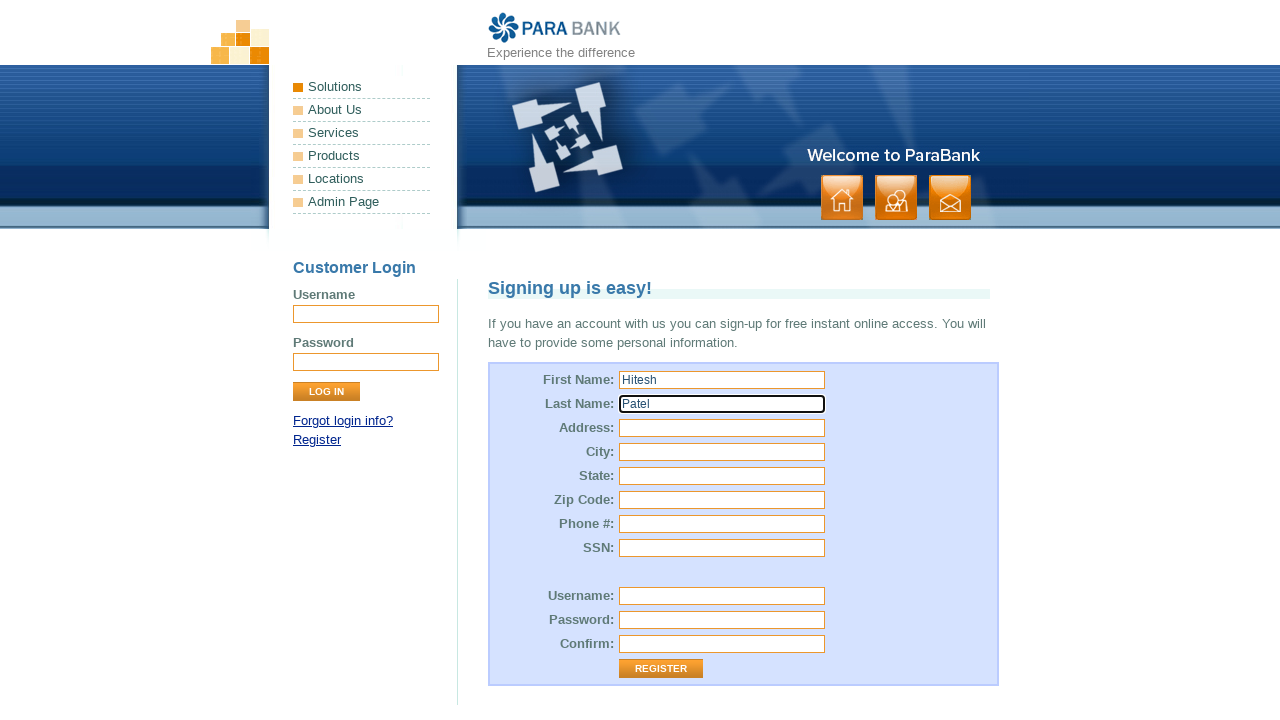

Filled street address field with 'walmart' on #customer\.address\.street
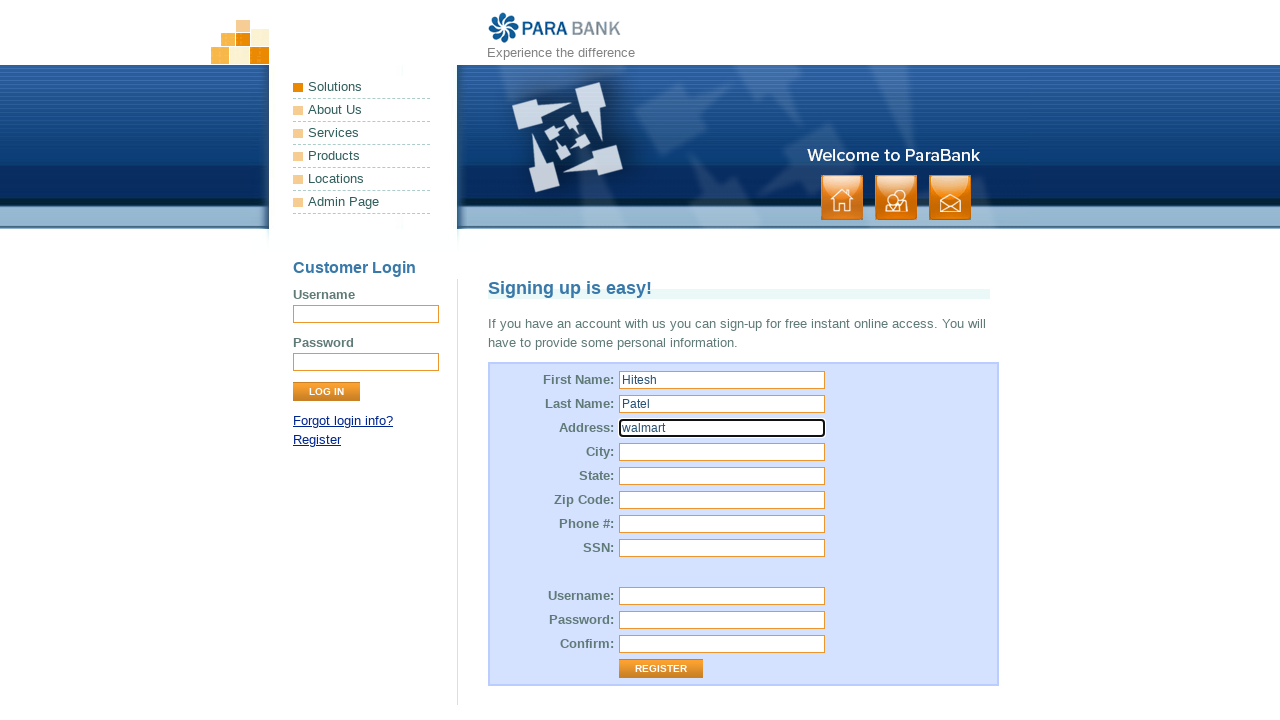

Filled city field with 'Salford' on #customer\.address\.city
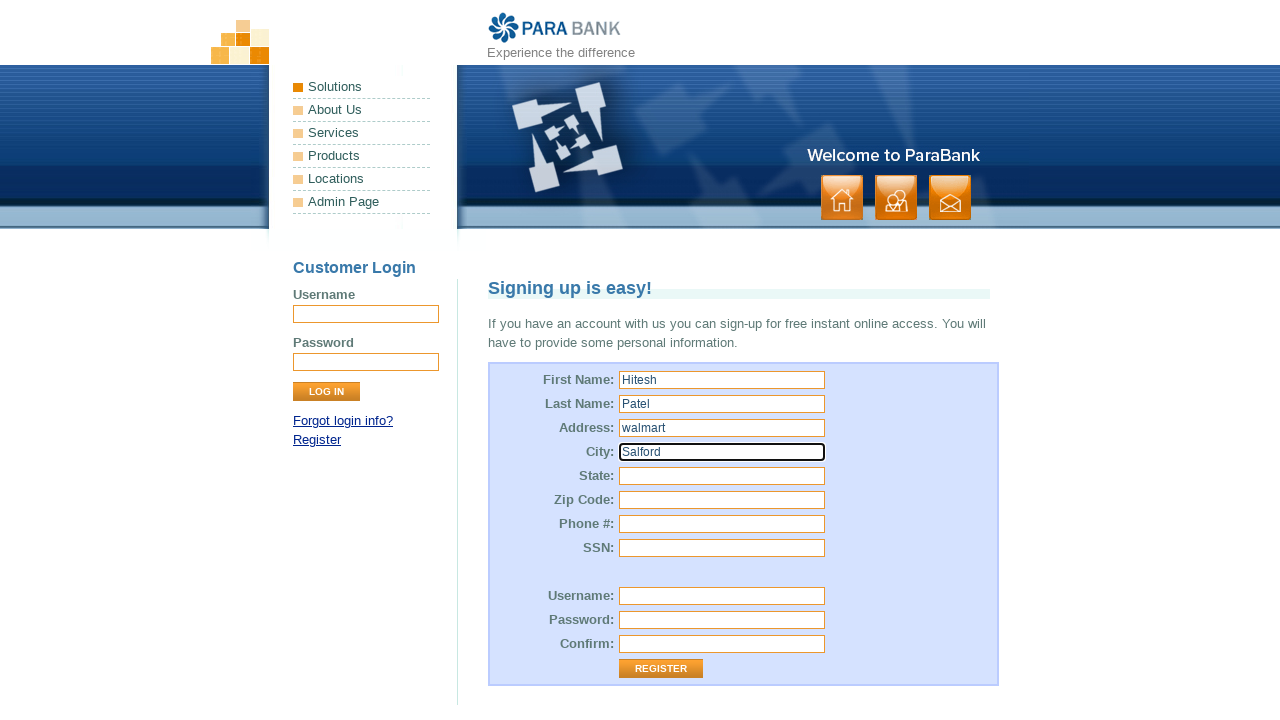

Filled state field with 'Lancashire' on #customer\.address\.state
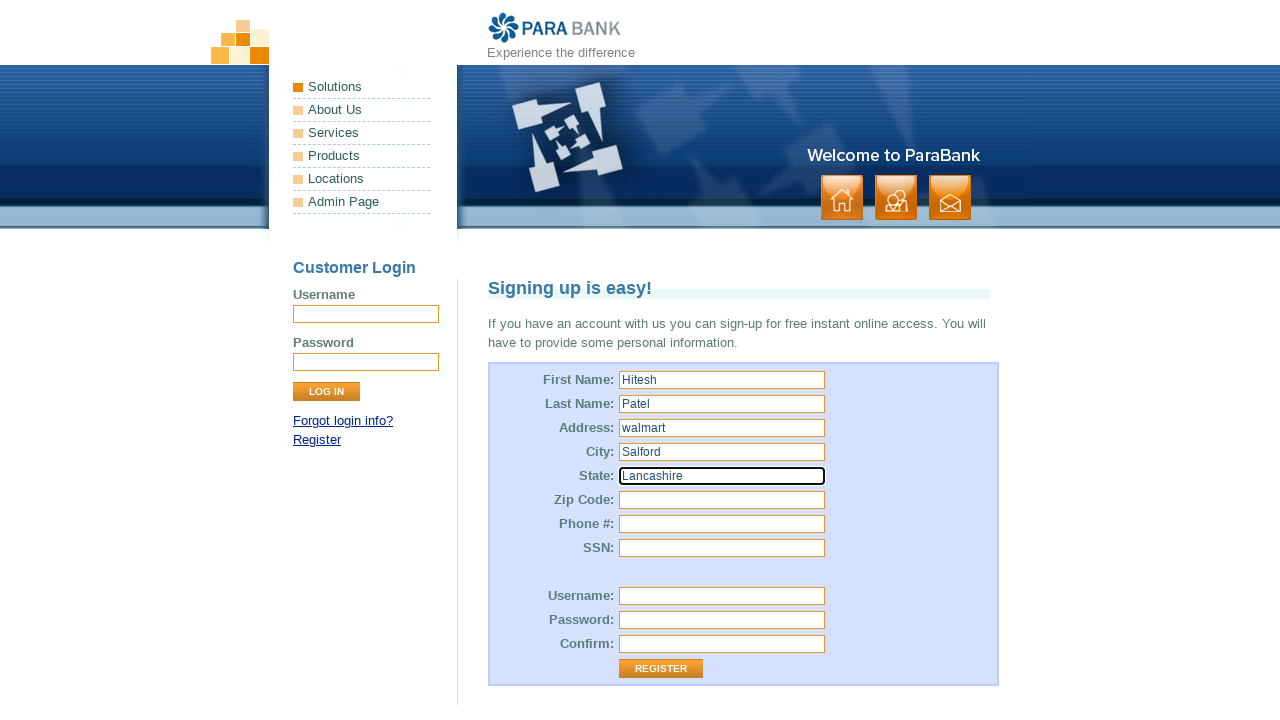

Filled zip code field with 'MA27ND' on #customer\.address\.zipCode
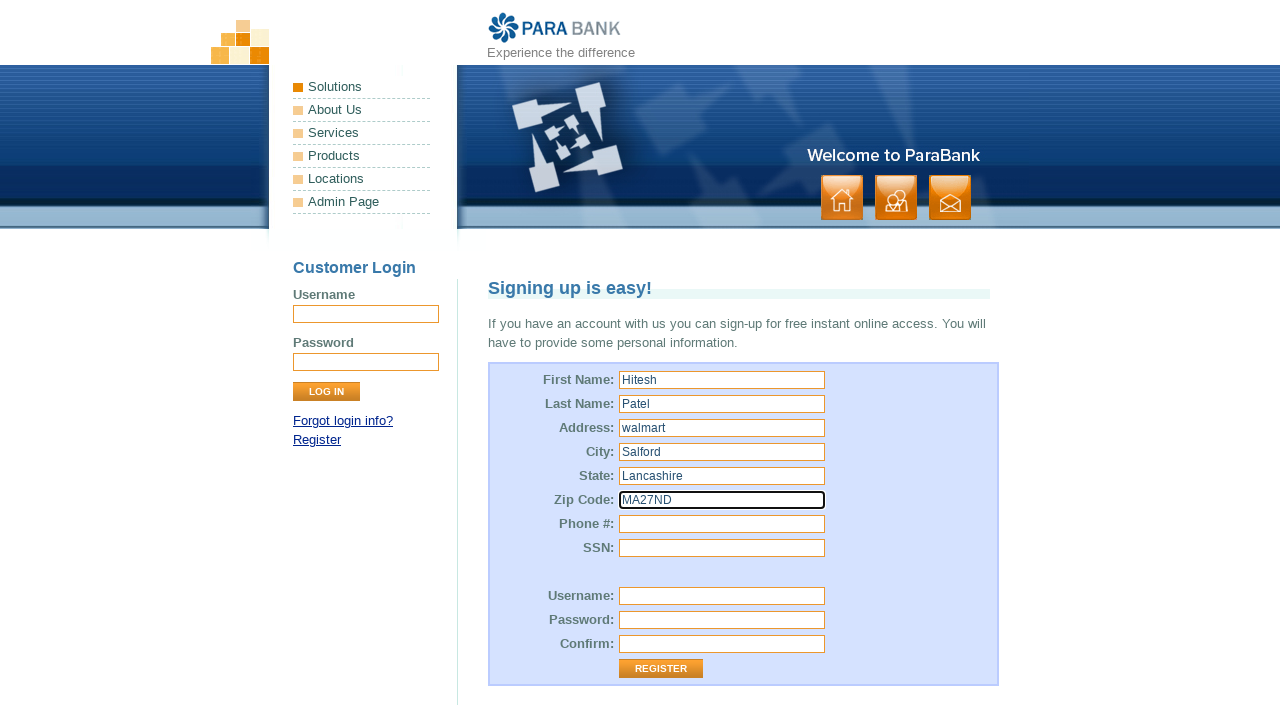

Filled phone number field with '7575757575' on #customer\.phoneNumber
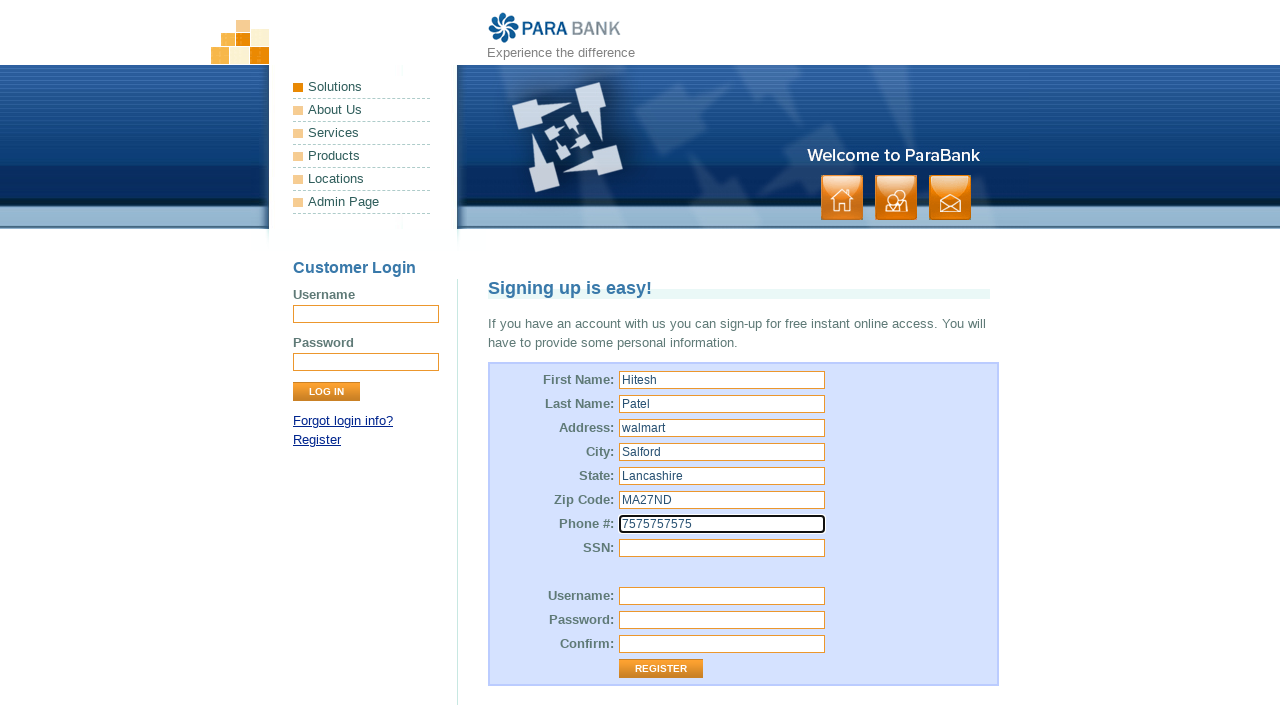

Filled SSN field with '987654' on #customer\.ssn
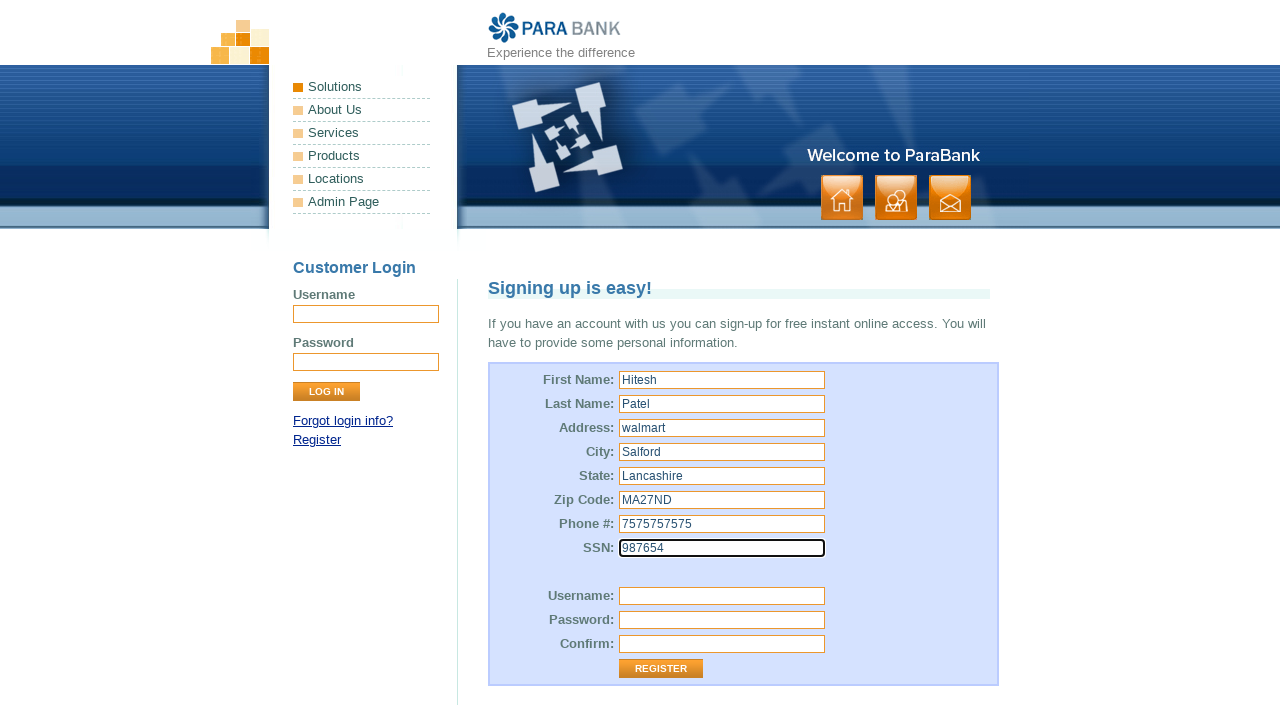

Filled username field with 'HP@gmail.com' on #customer\.username
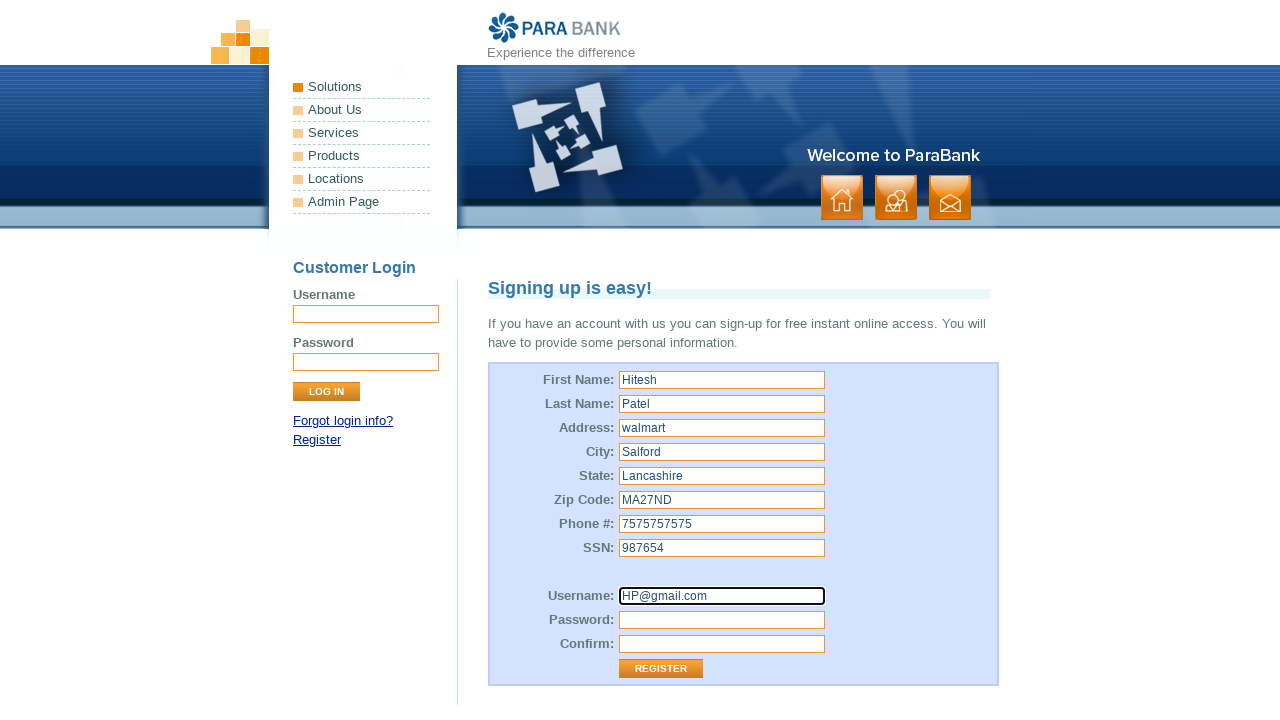

Filled password field with 'Sp1234' on #customer\.password
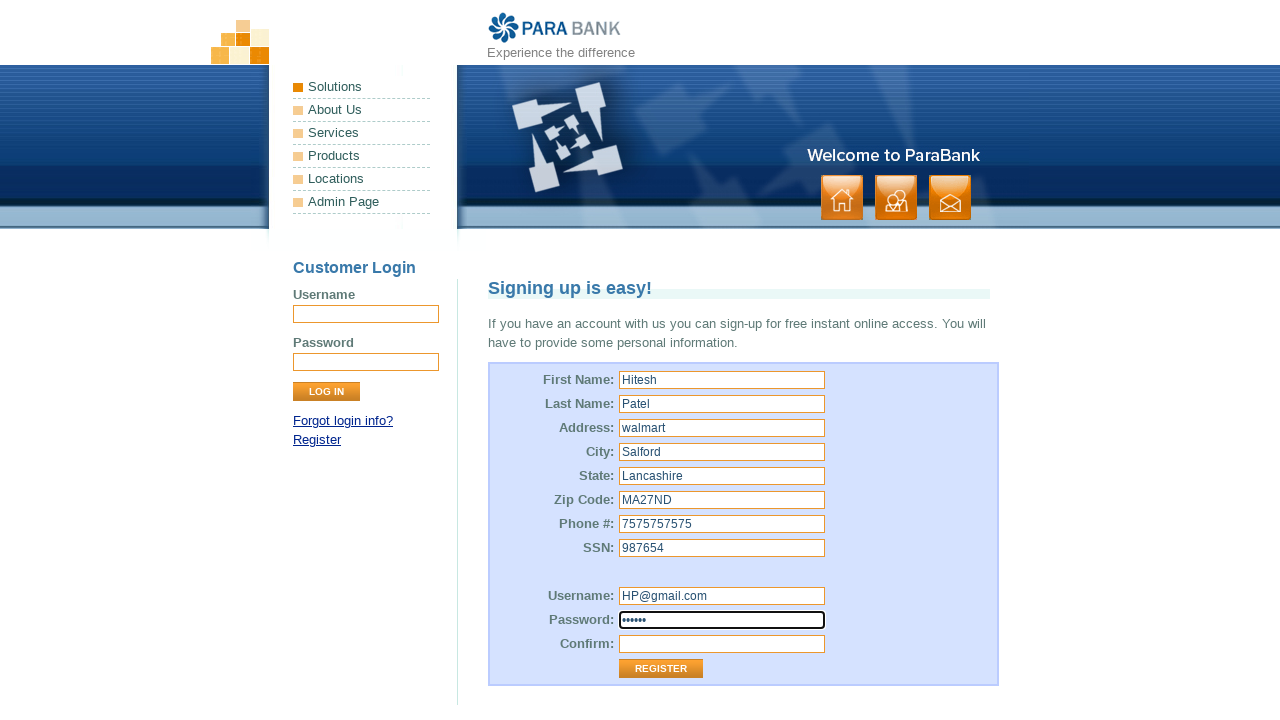

Filled repeated password field with 'Sp1234' on #repeatedPassword
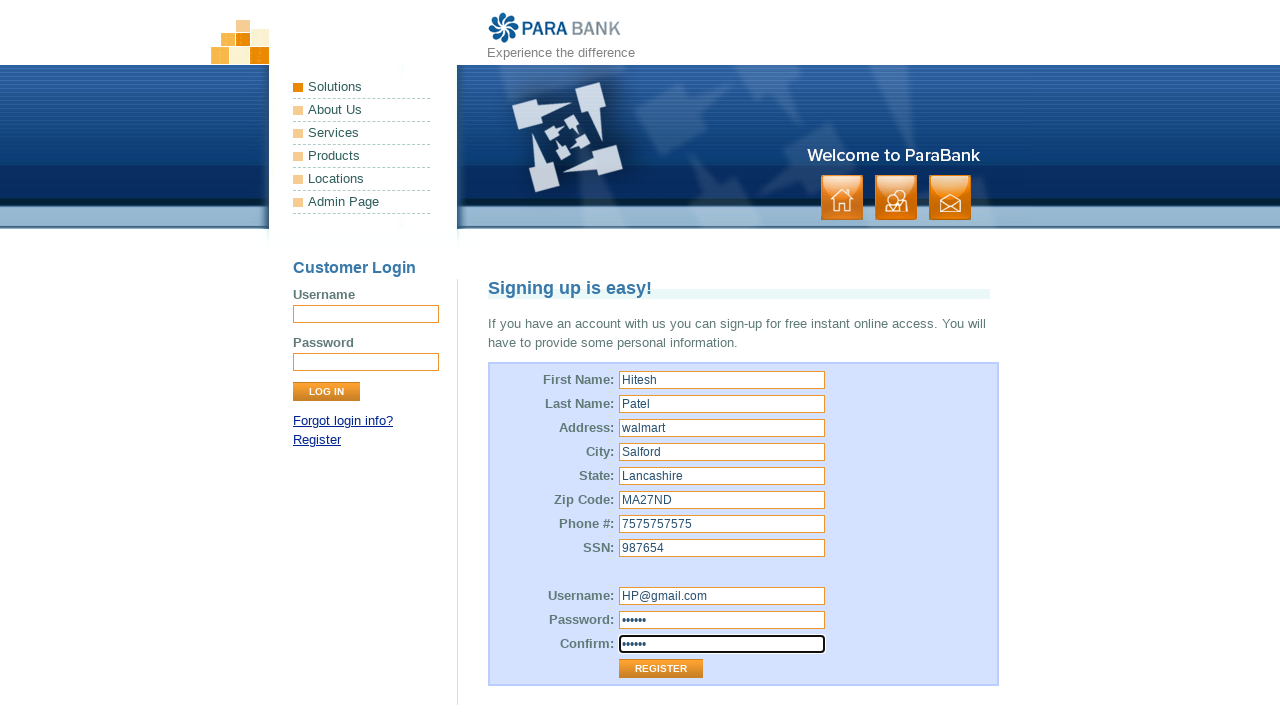

Clicked register button to submit user registration form at (661, 669) on xpath=//*[@id="customerForm"]/table/tbody/tr[13]/td[2]/input
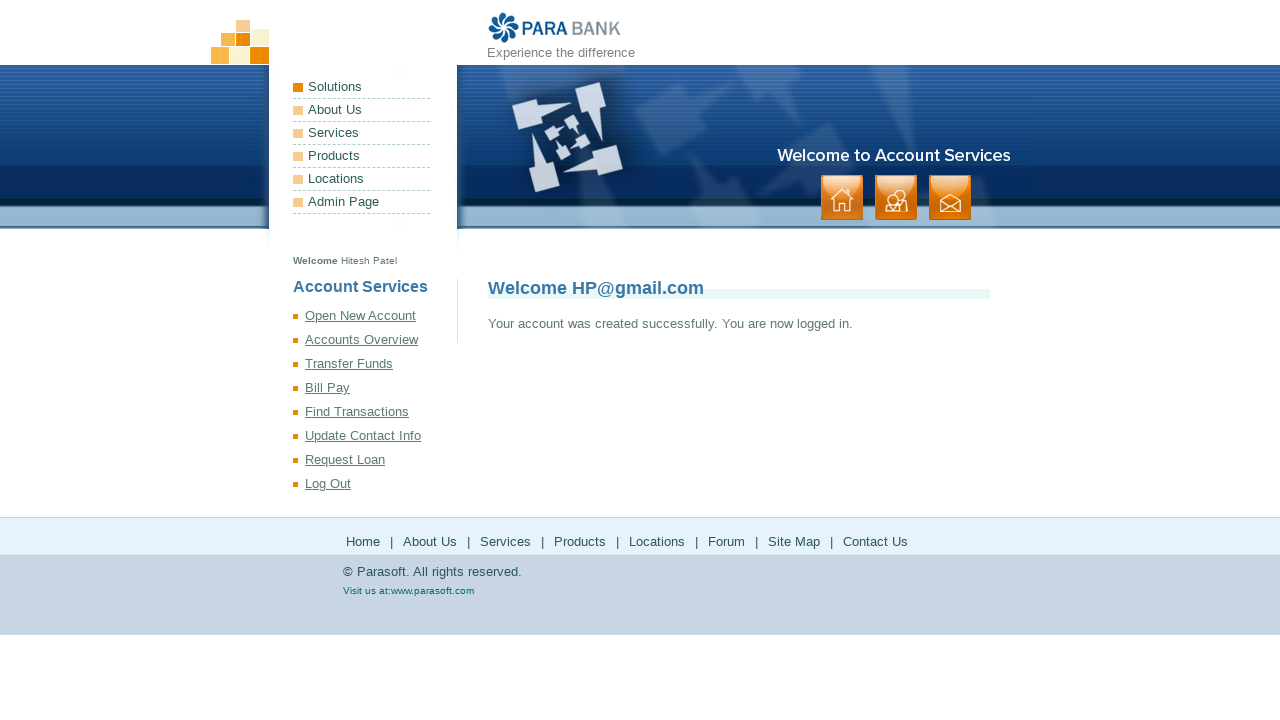

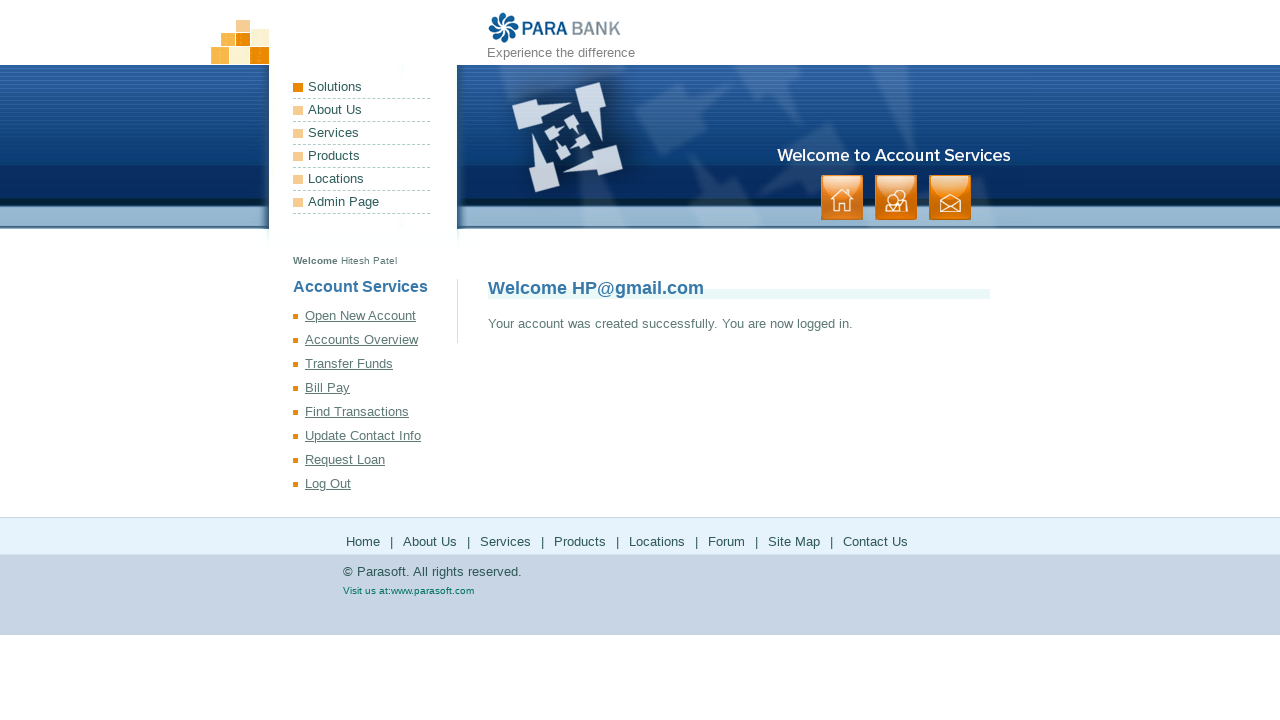